Navigates to the CoWIN vaccination portal and attempts to click on a search button

Starting URL: https://www.cowin.gov.in/

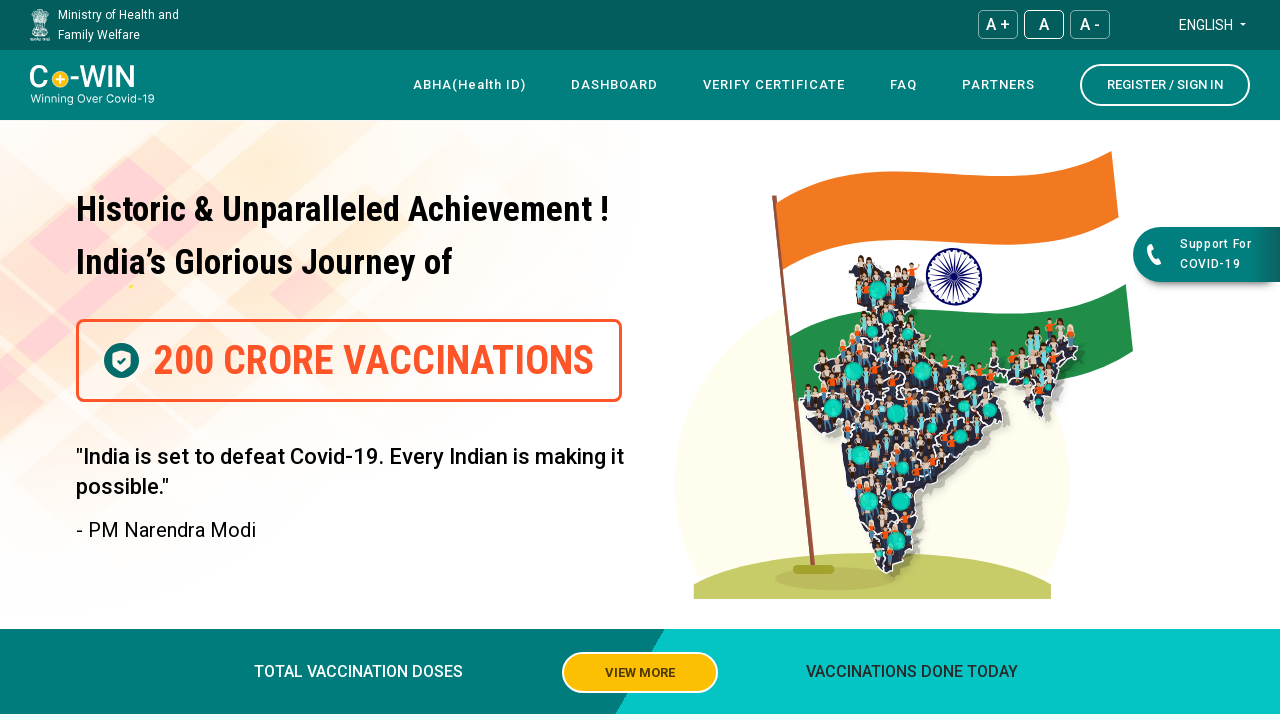

Navigated to CoWIN vaccination portal
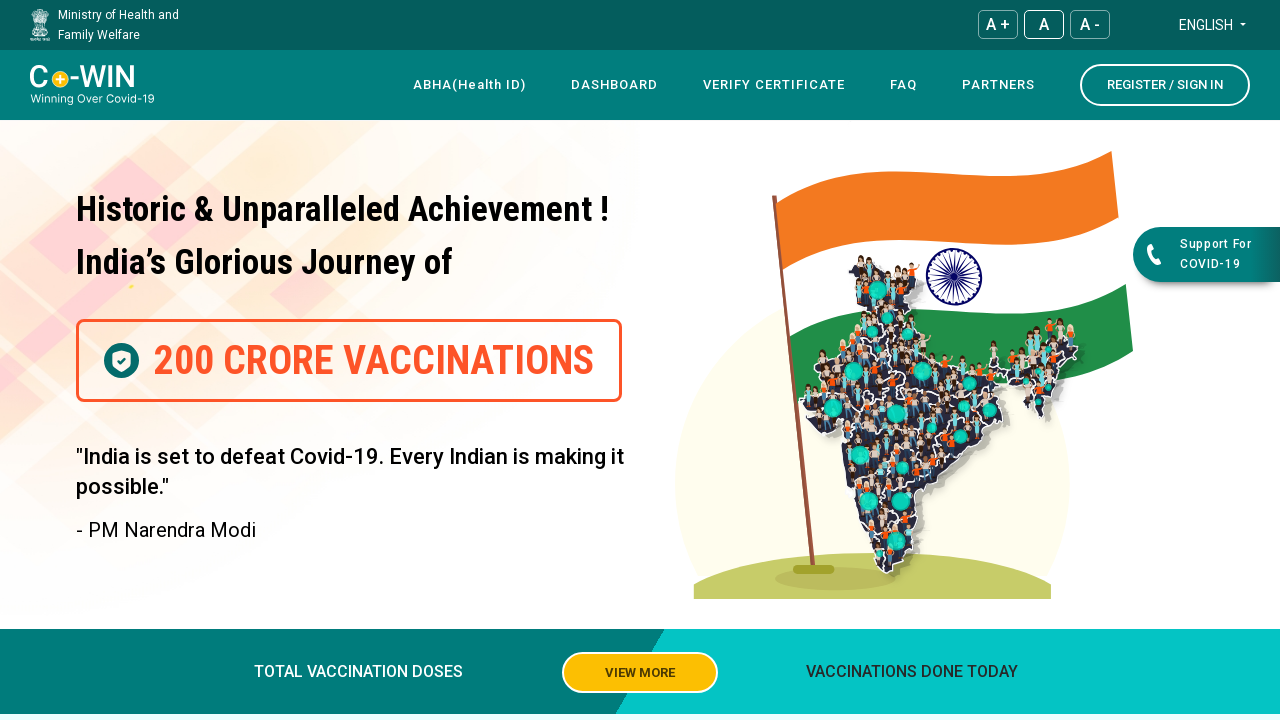

Clicked search button with combined class selector at (1025, 241) on .searchBtn.pin-search-btn.district-search
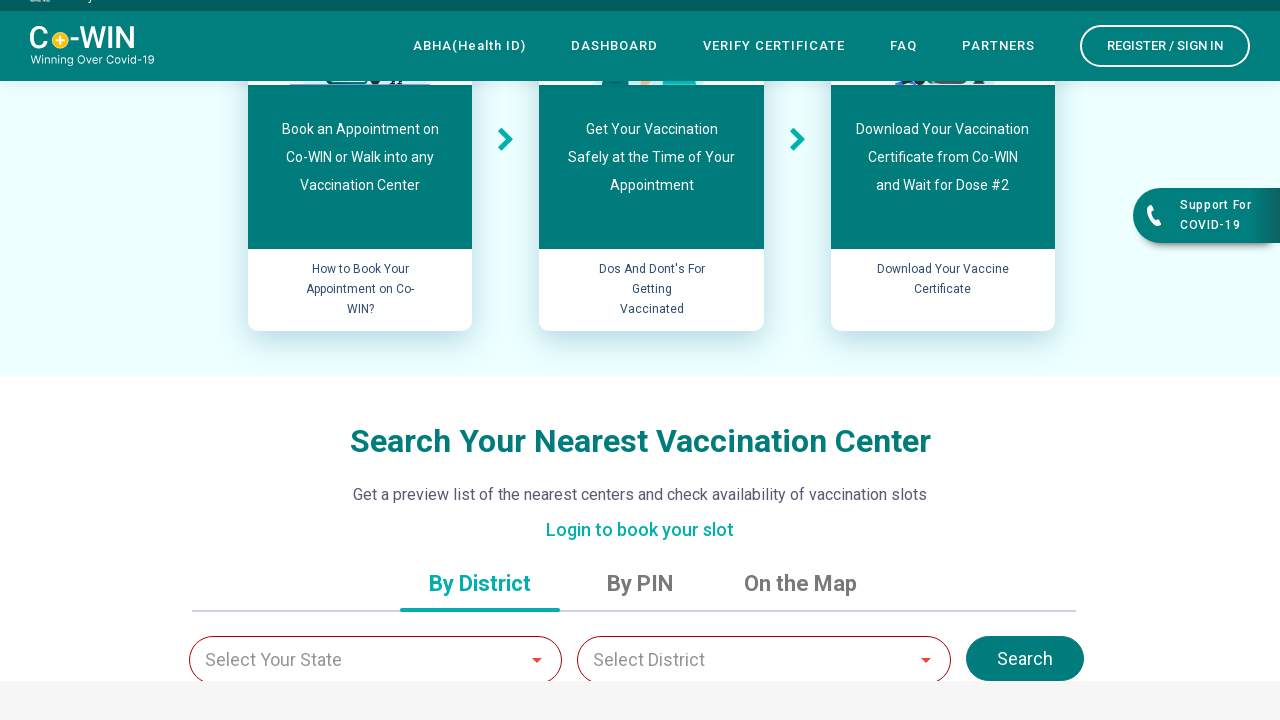

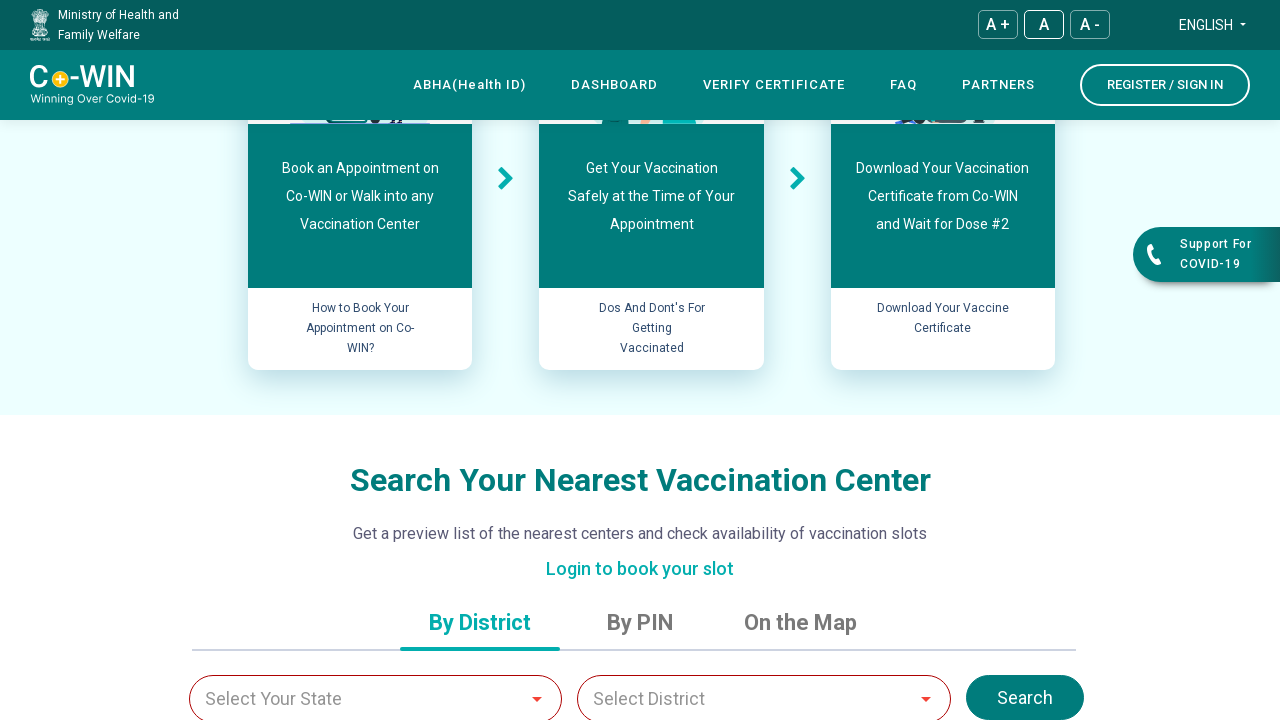